Tests password field validation by entering a short password and verifying error message appears

Starting URL: https://skryabin.com/market/quote.html

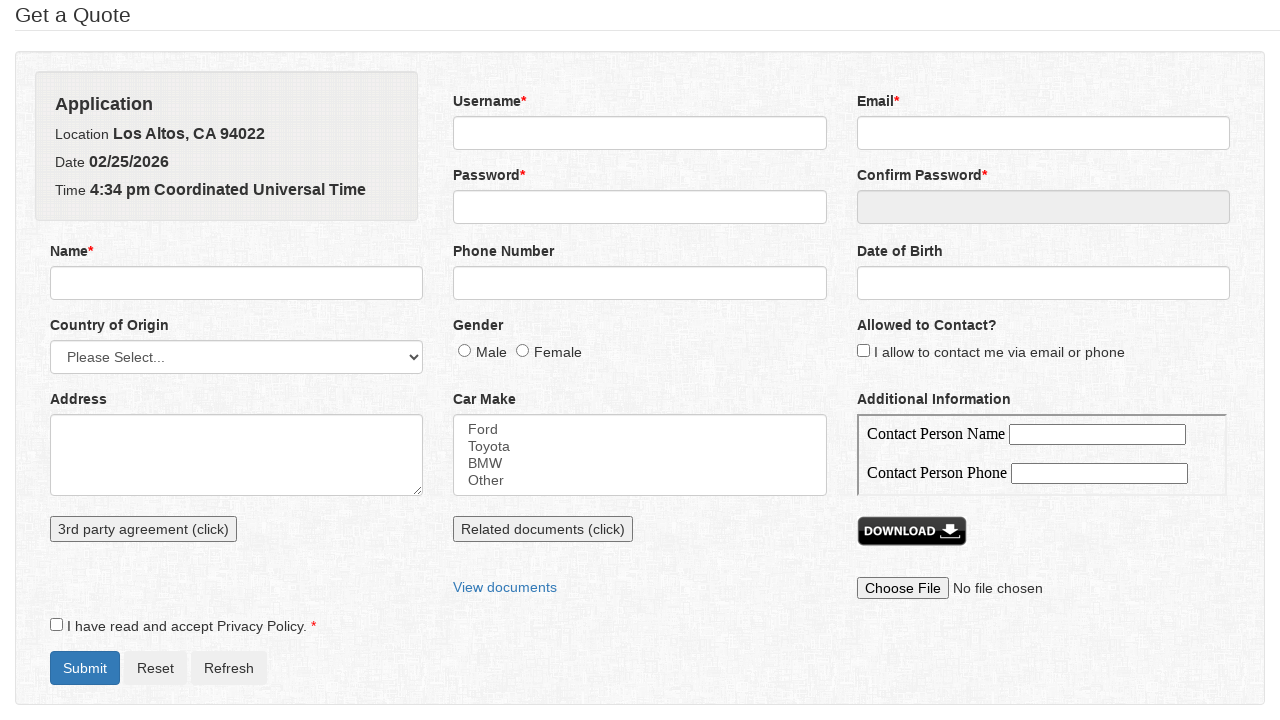

Filled password field with '123' on #password
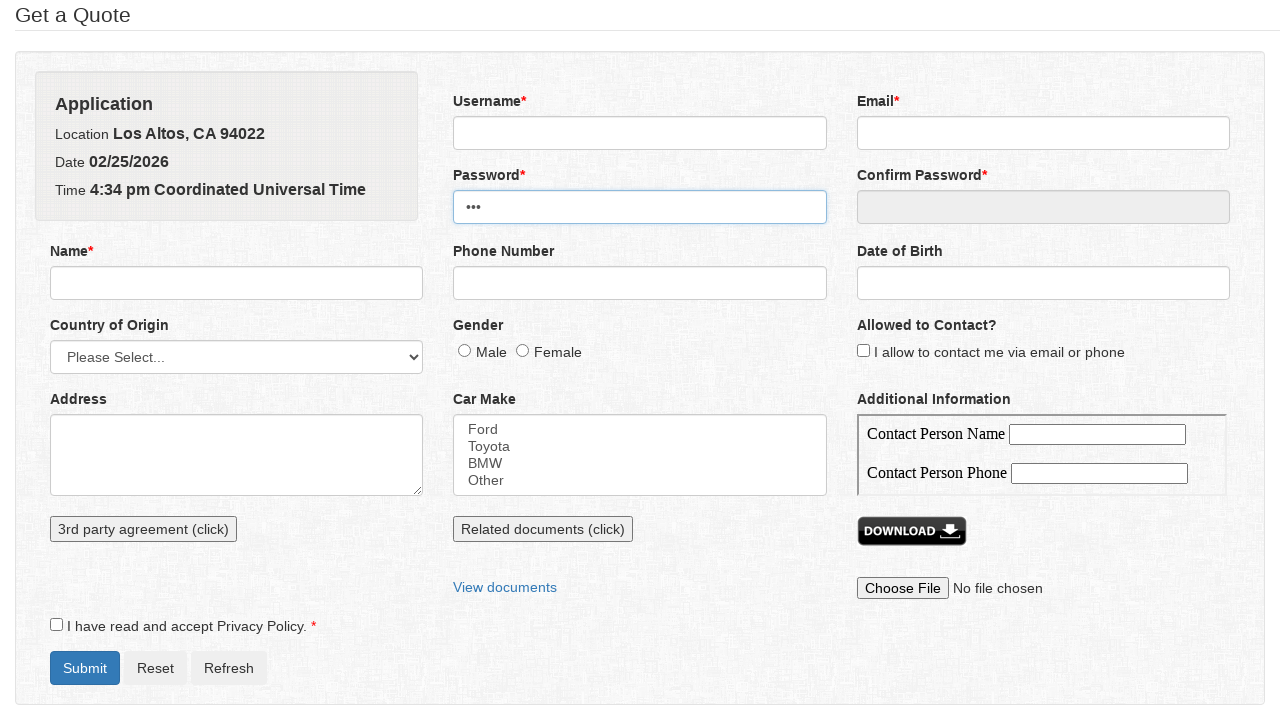

Pressed Tab to trigger password field validation on #password
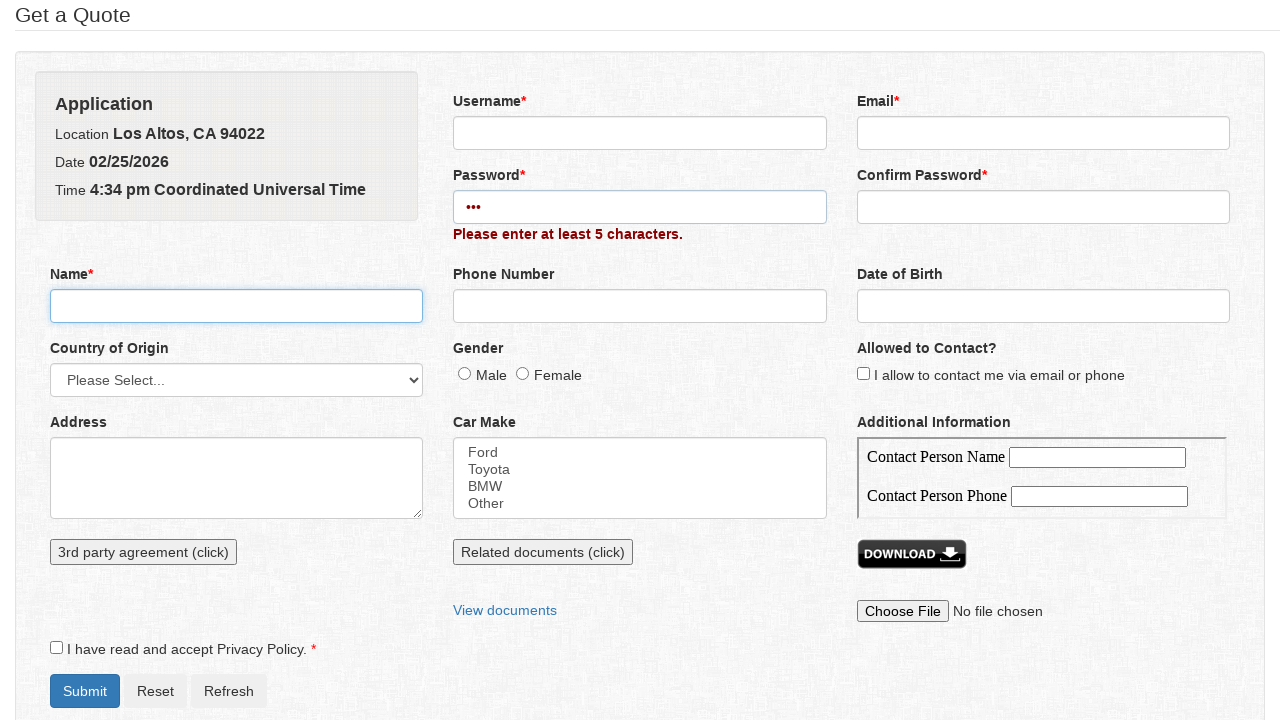

Password error message appeared
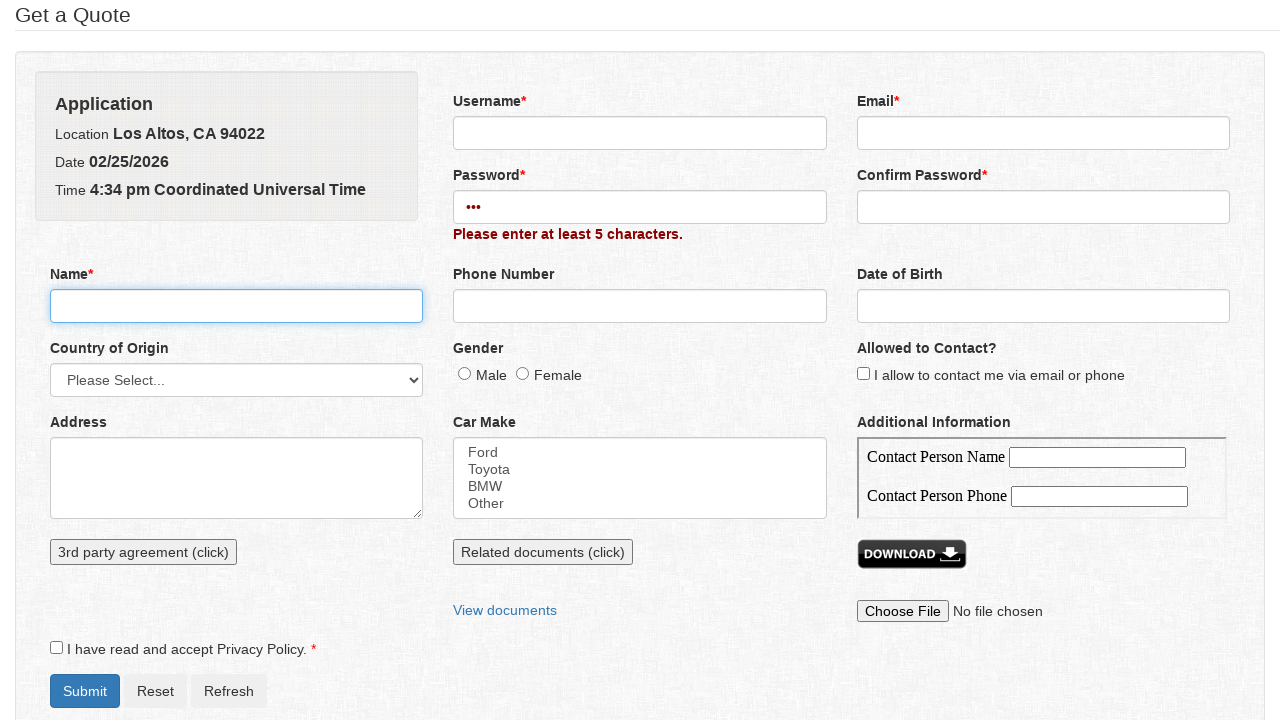

Verified password error message is visible
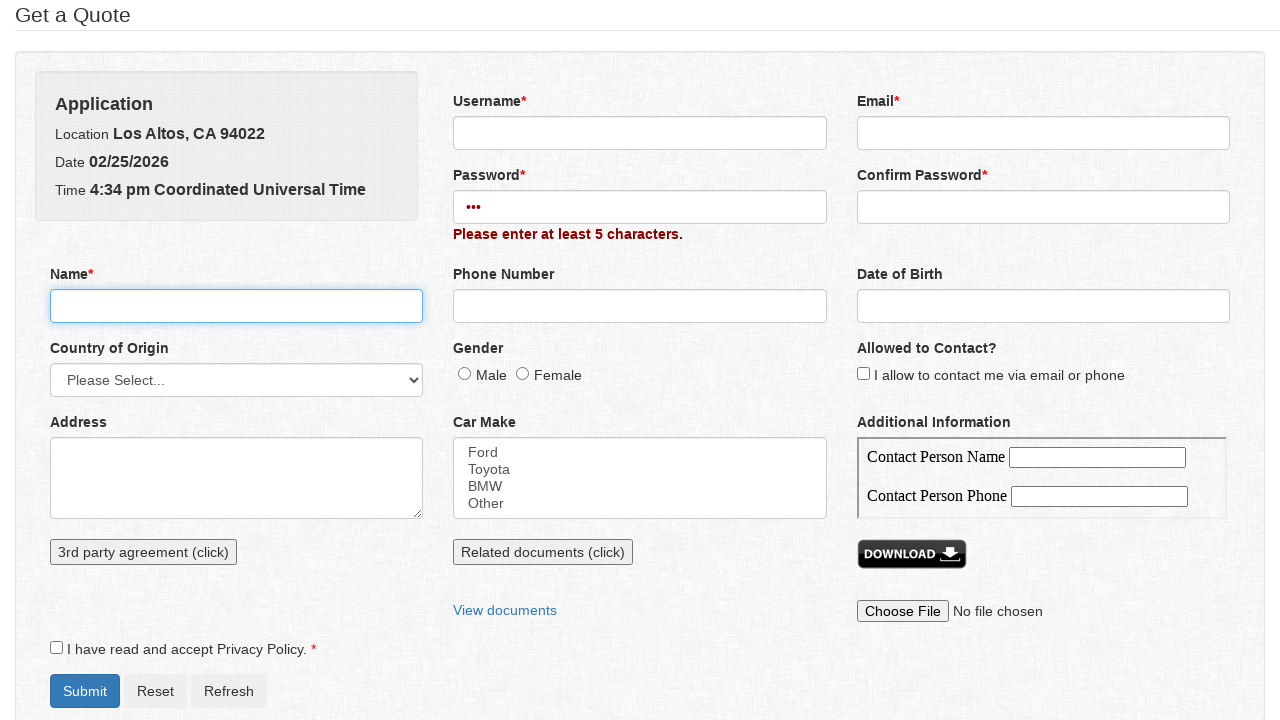

Verified error message text is 'Please enter at least 5 characters.'
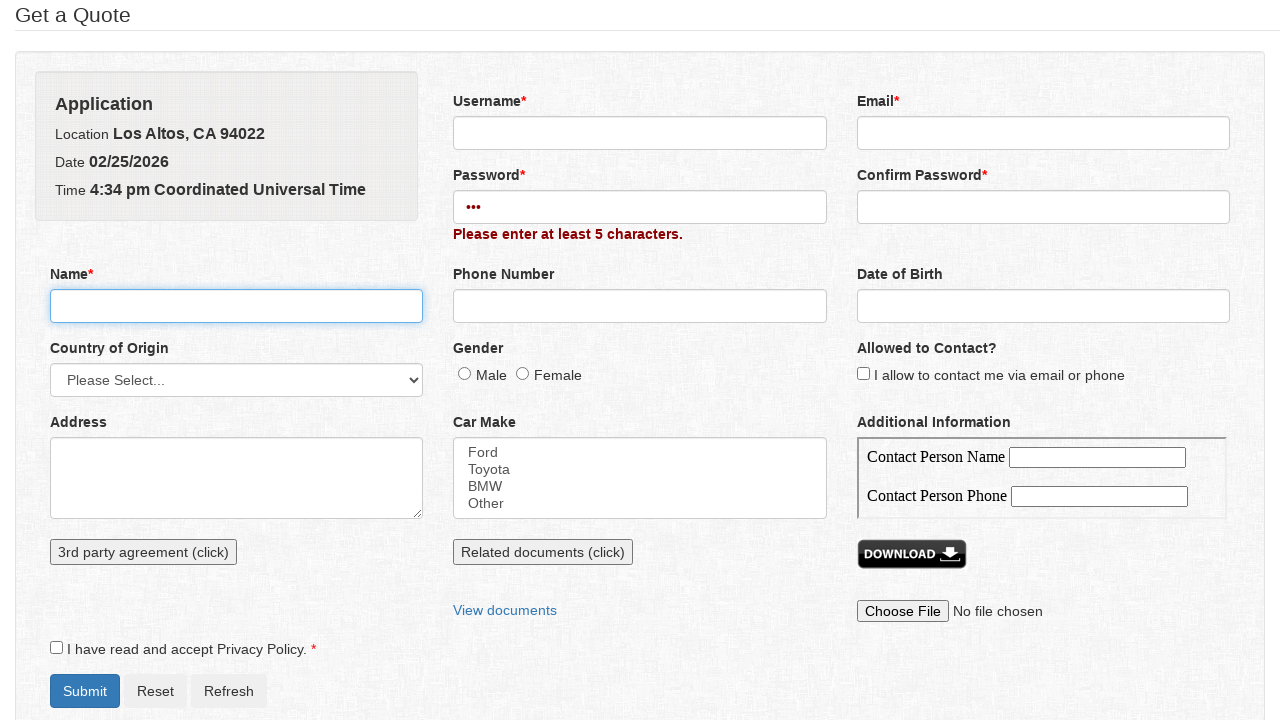

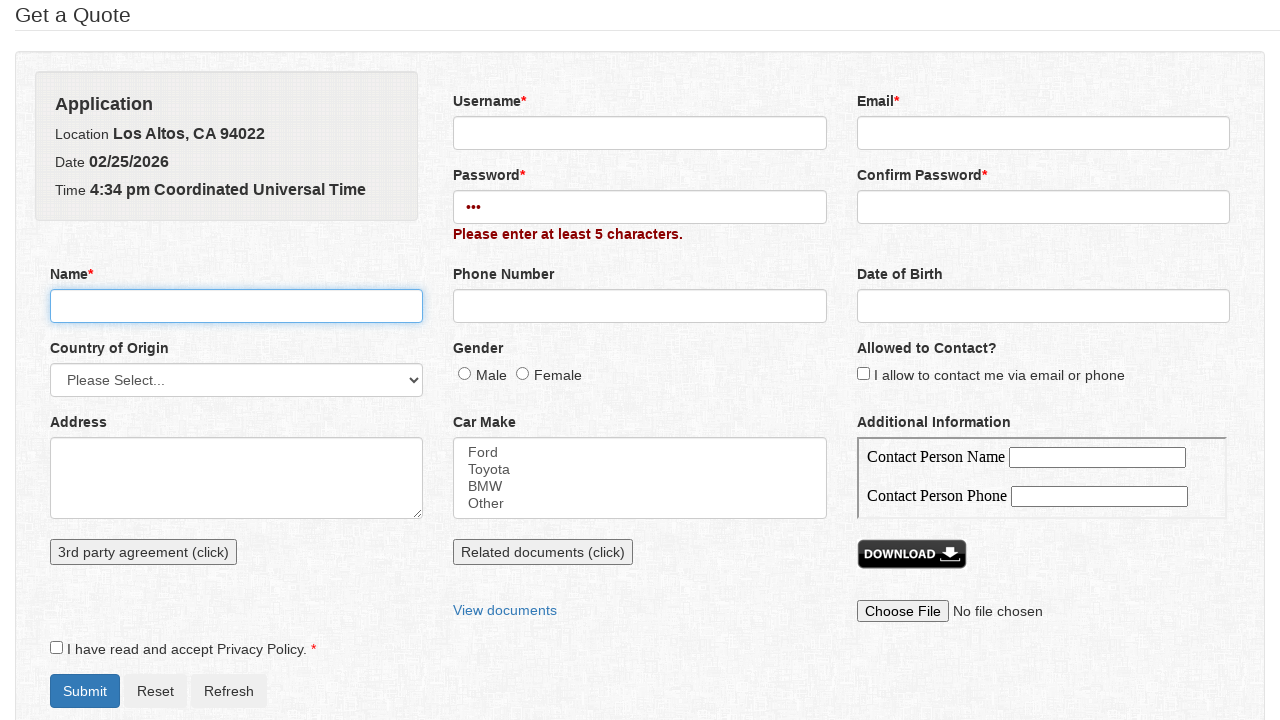